Tests form submission by clicking a link with a mathematically calculated text value, then filling out a form with first name, last name, city, and country fields before submitting.

Starting URL: http://suninjuly.github.io/find_link_text

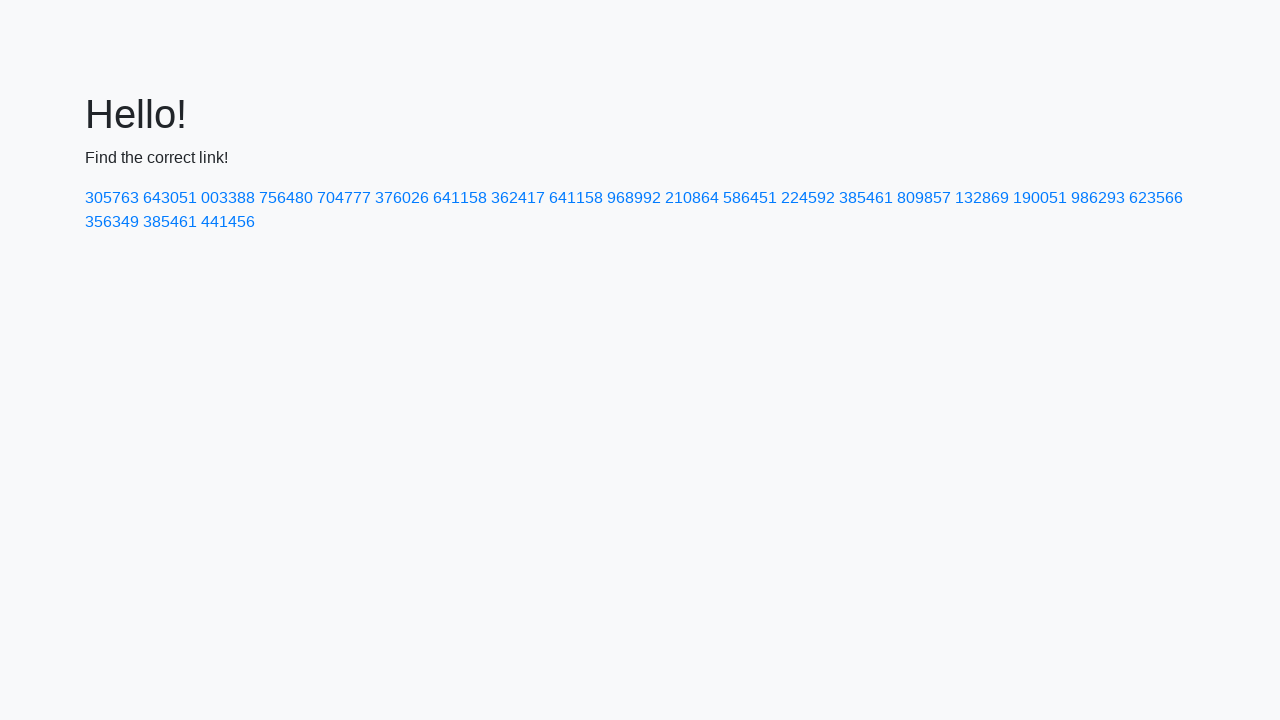

Clicked link with mathematically calculated text value: 224592 at (808, 198) on text=224592
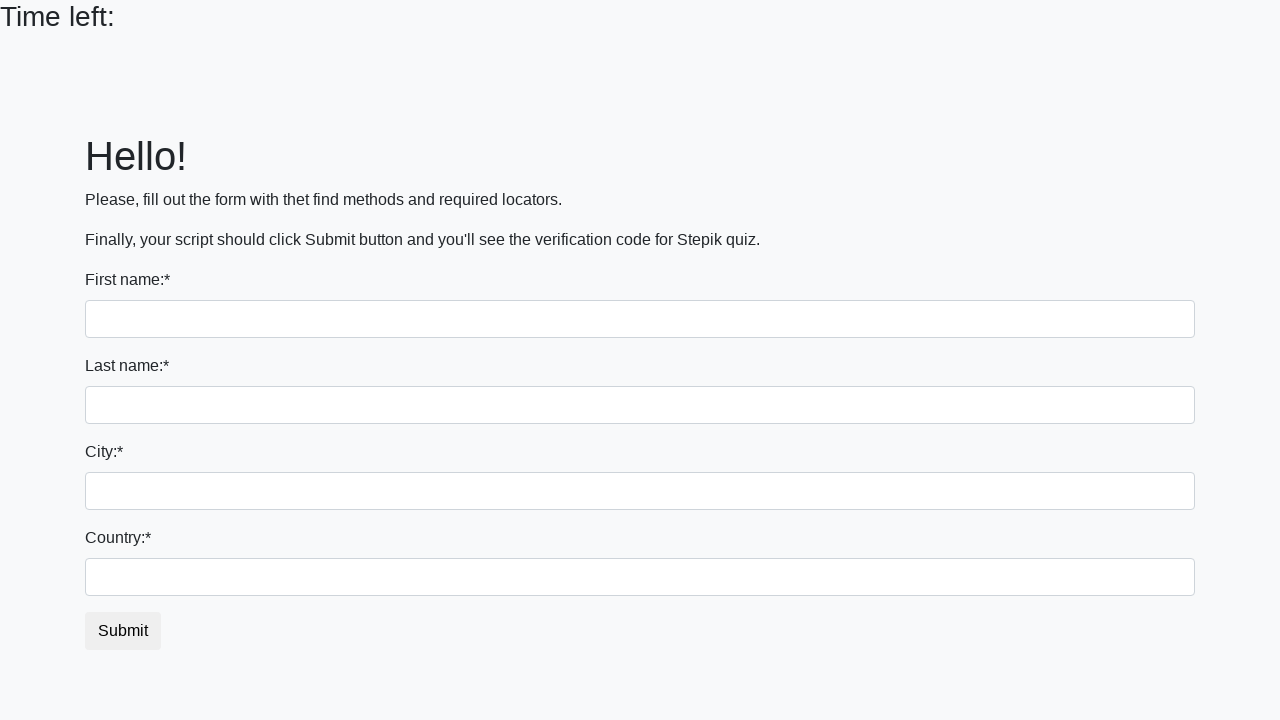

Filled first name field with 'Ivan' on input:first-of-type
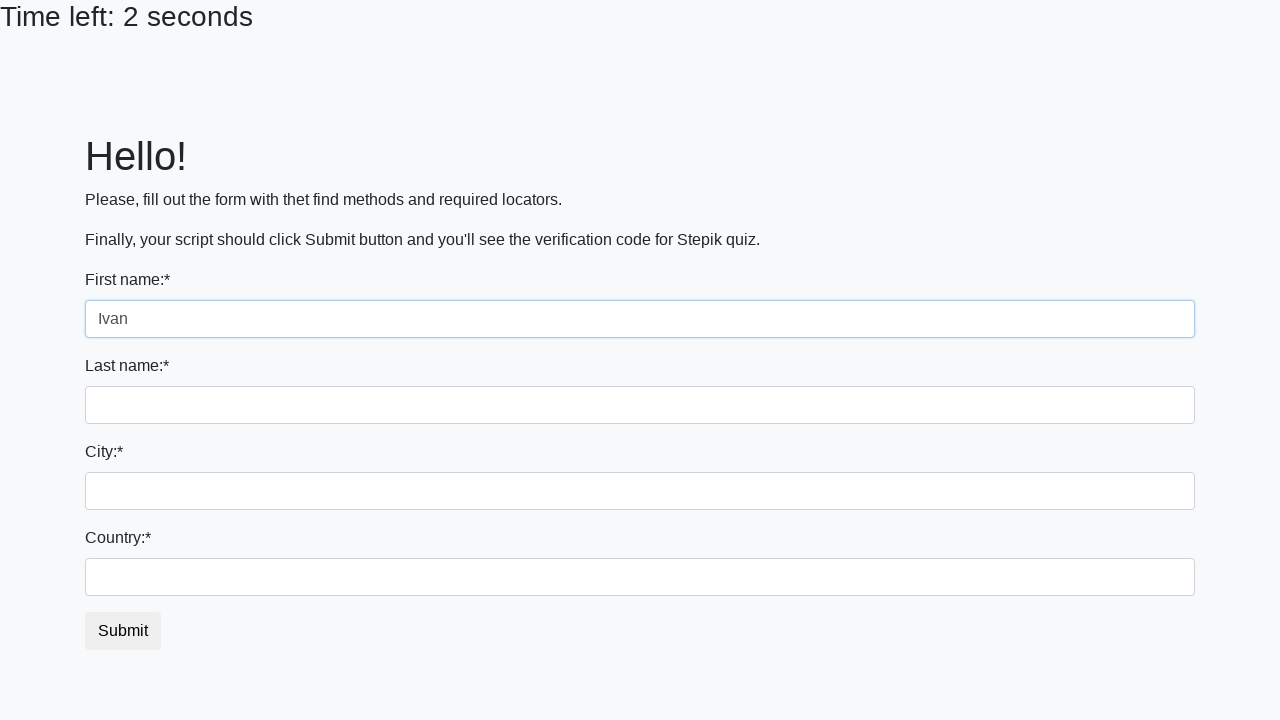

Filled last name field with 'Petrov' on input[name='last_name']
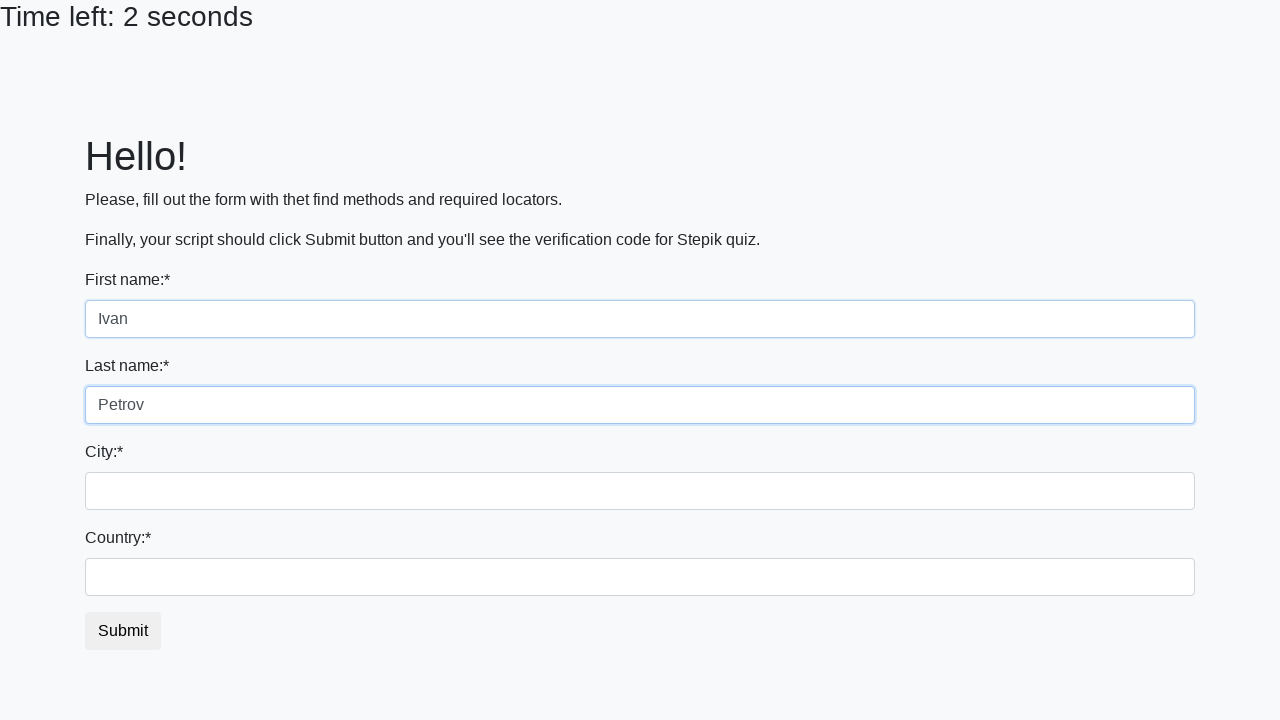

Filled city field with 'Smolensk' on .city
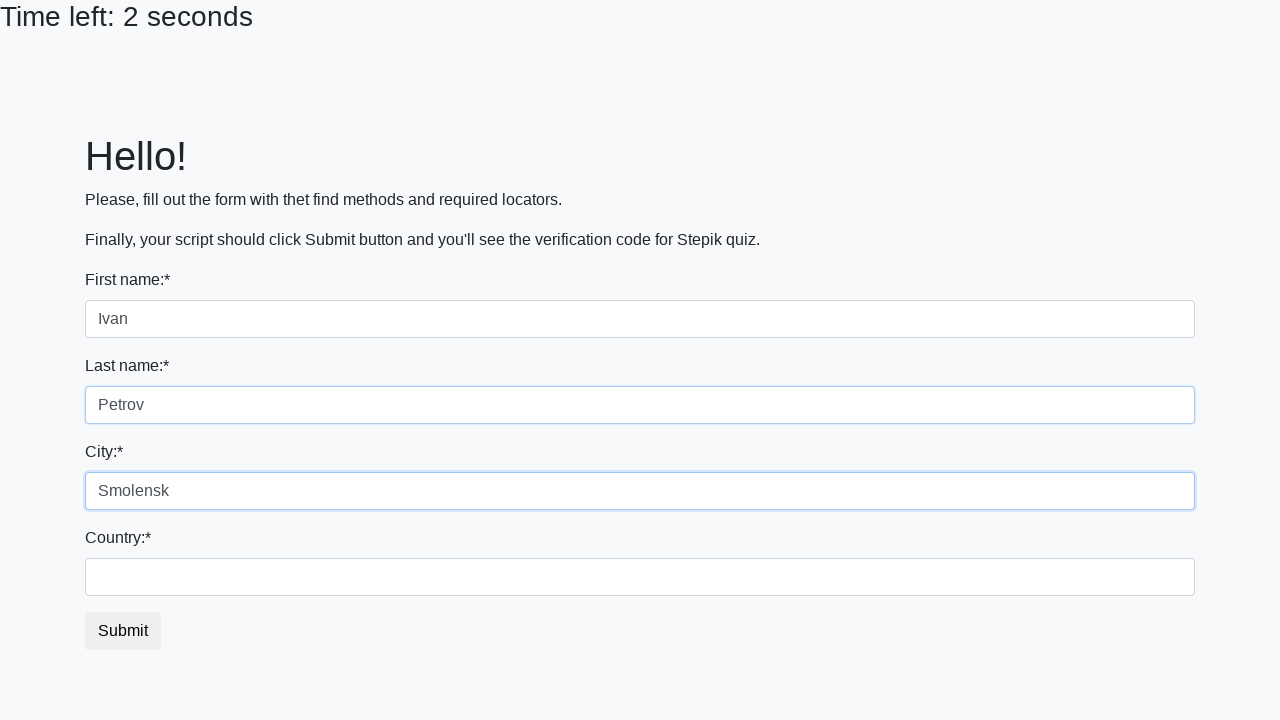

Filled country field with 'Russia' on #country
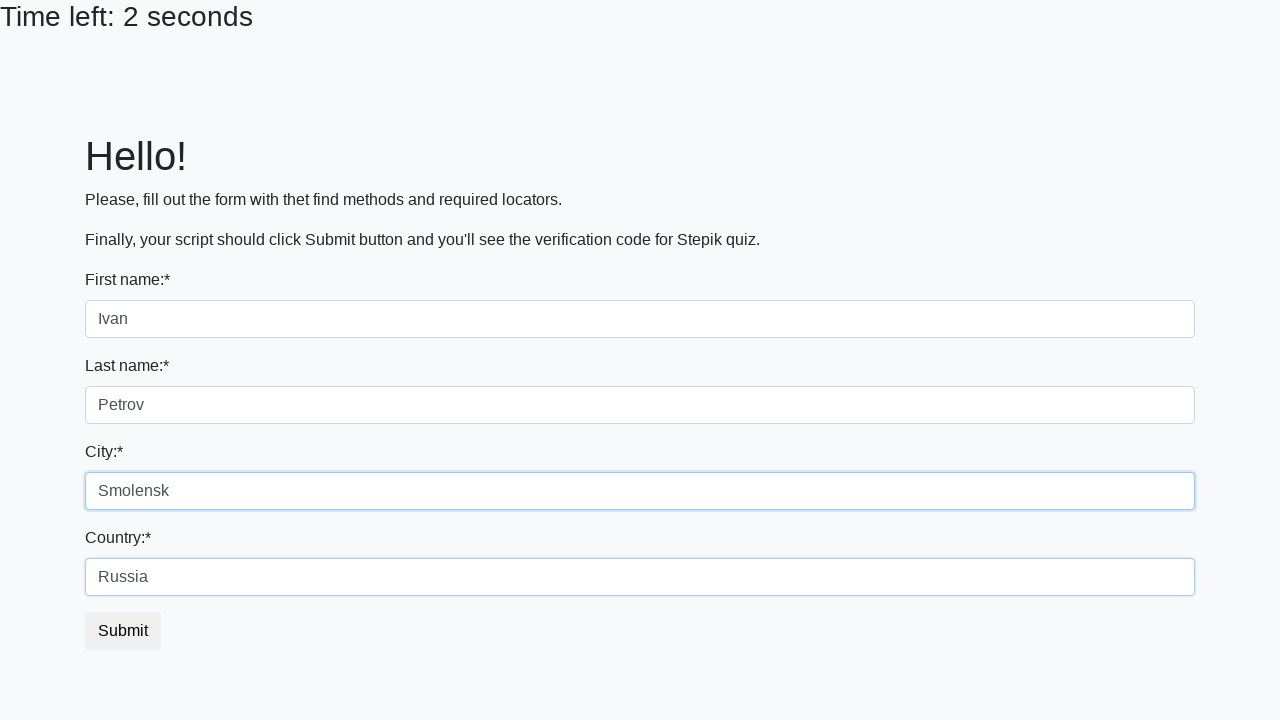

Clicked form submit button at (123, 631) on button.btn
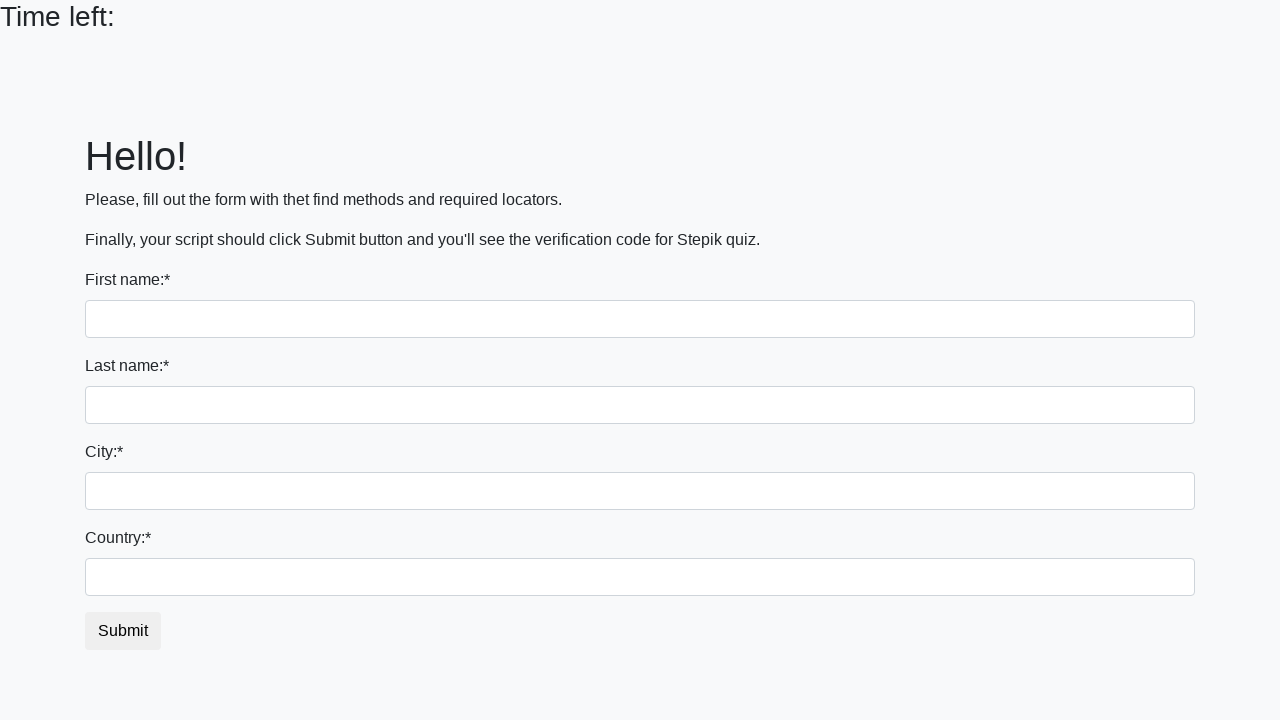

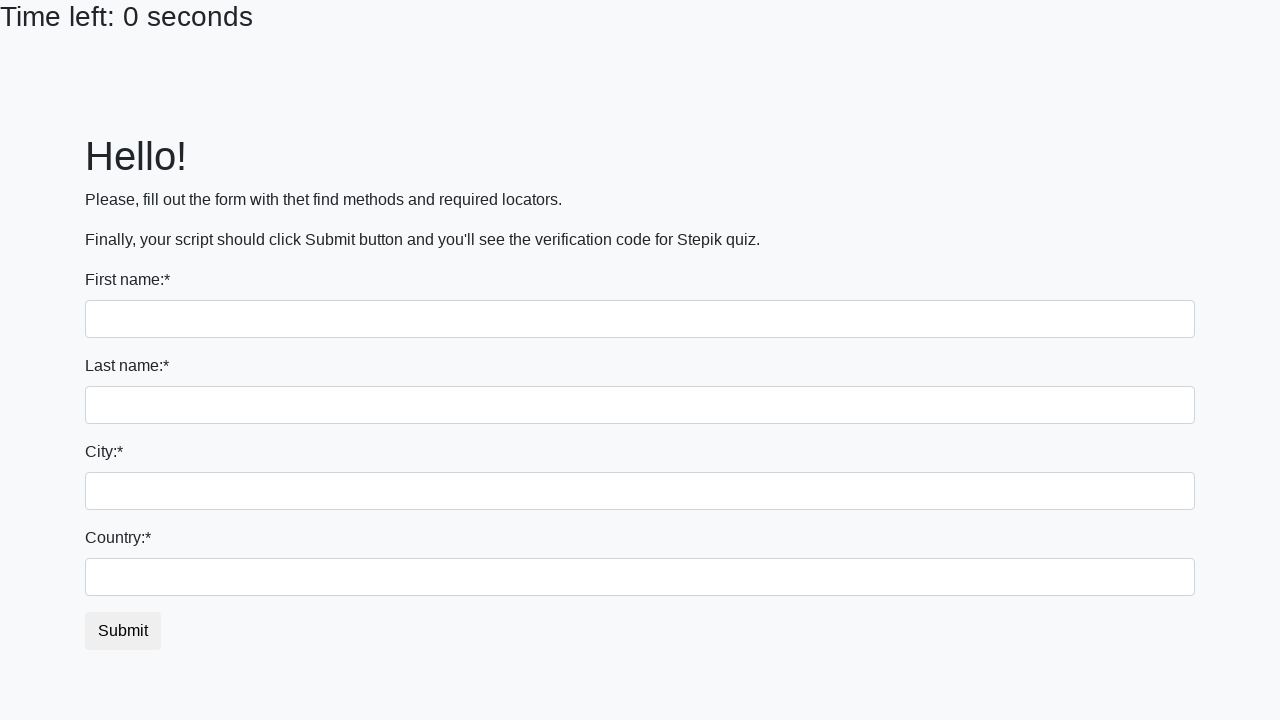